Tests opening a URL in a new tab and verifying the URL.

Starting URL: https://demoqa.com/browser-windows

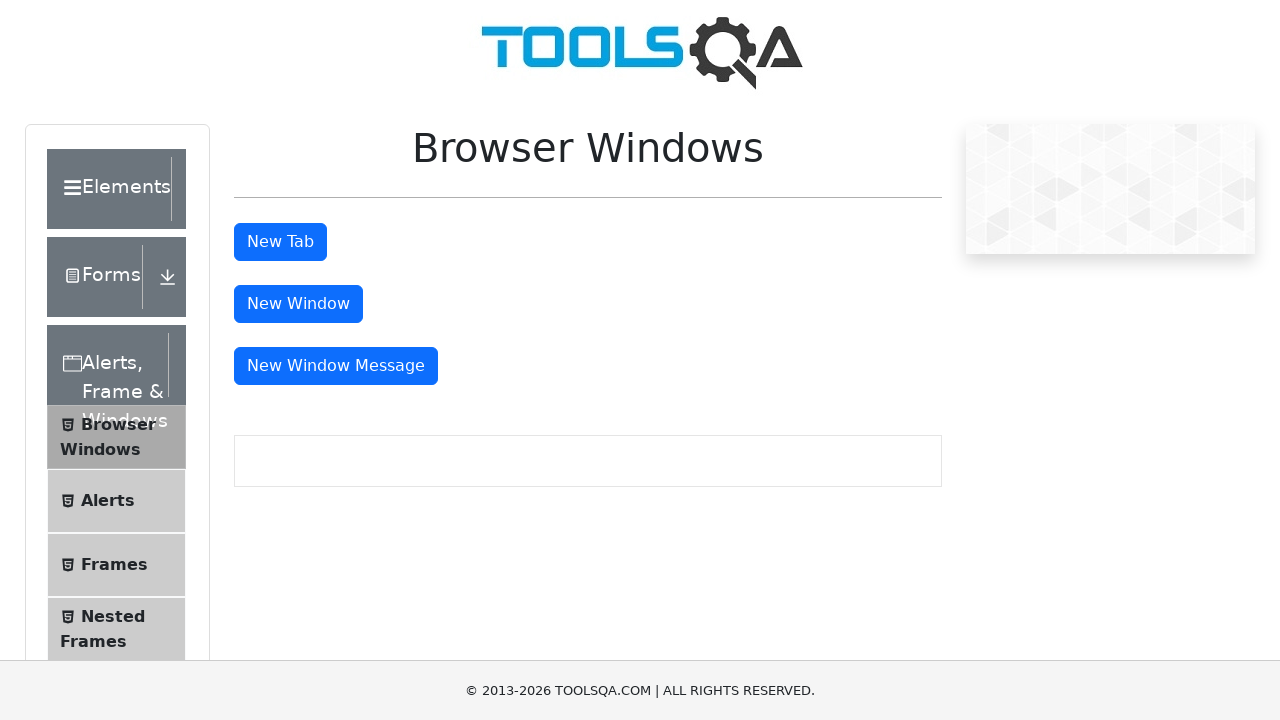

Clicked tab button to open new tab at (280, 242) on #tabButton
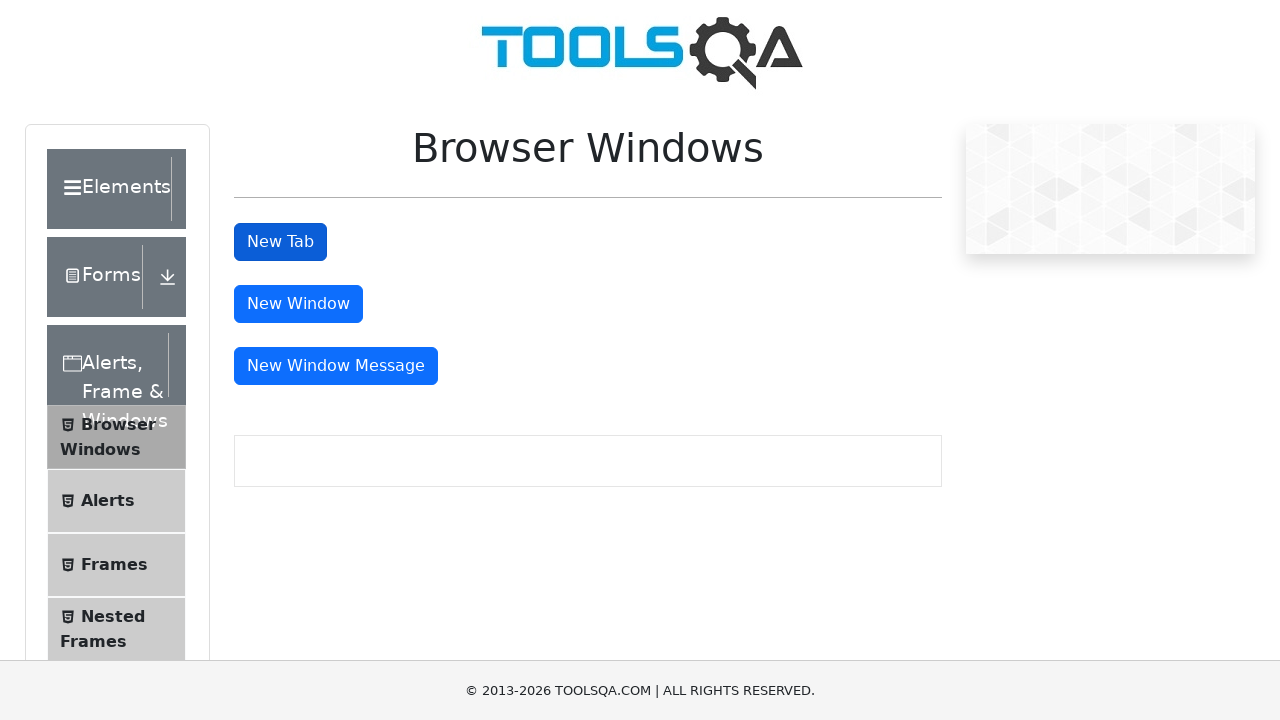

New tab/page opened and captured
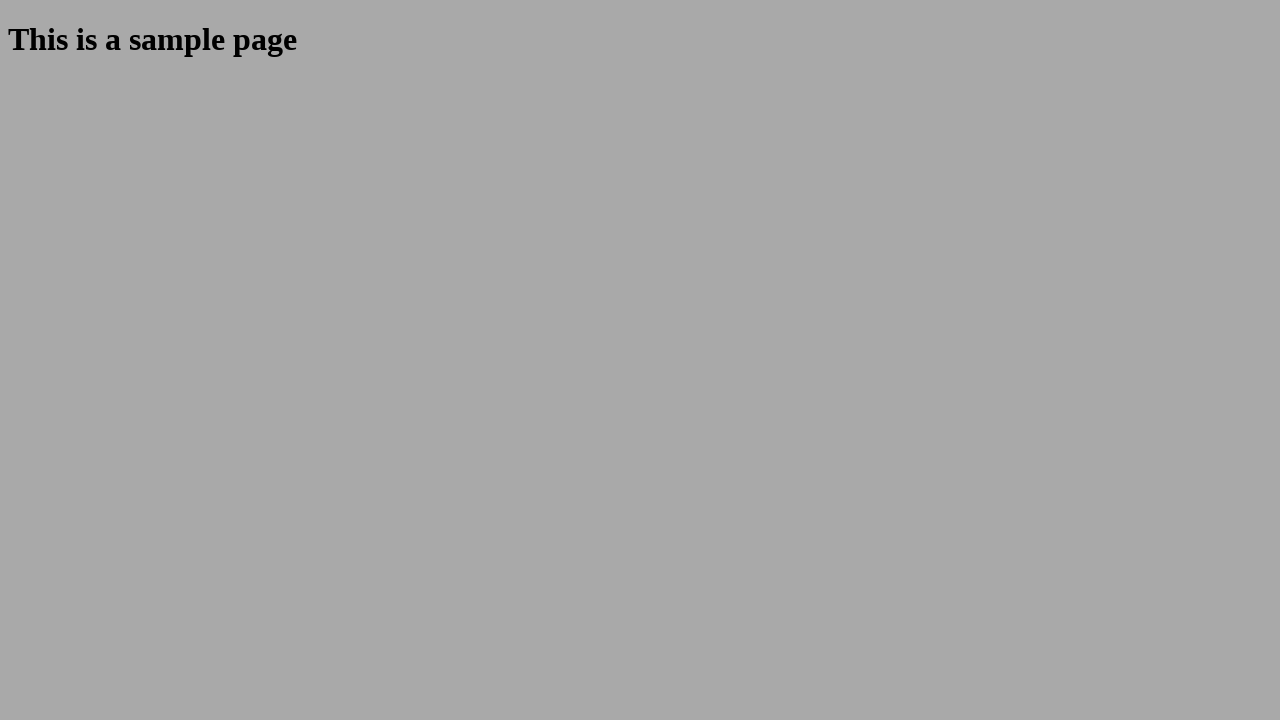

New page finished loading
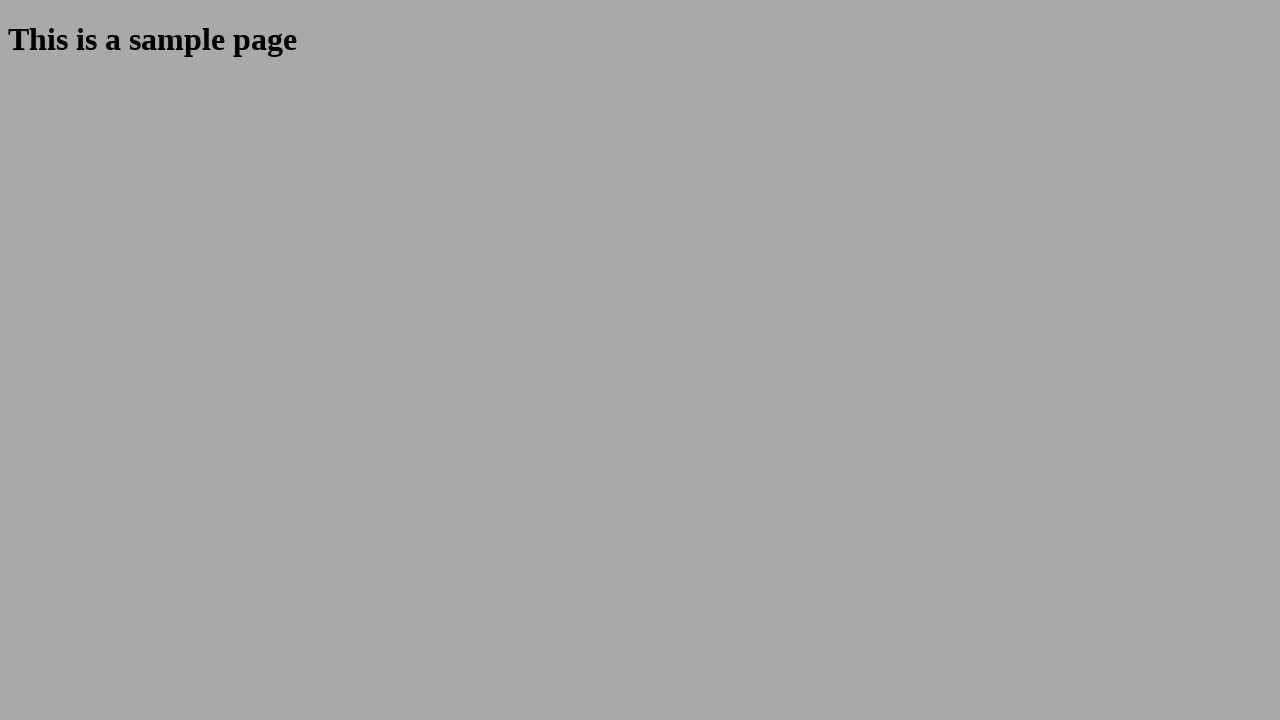

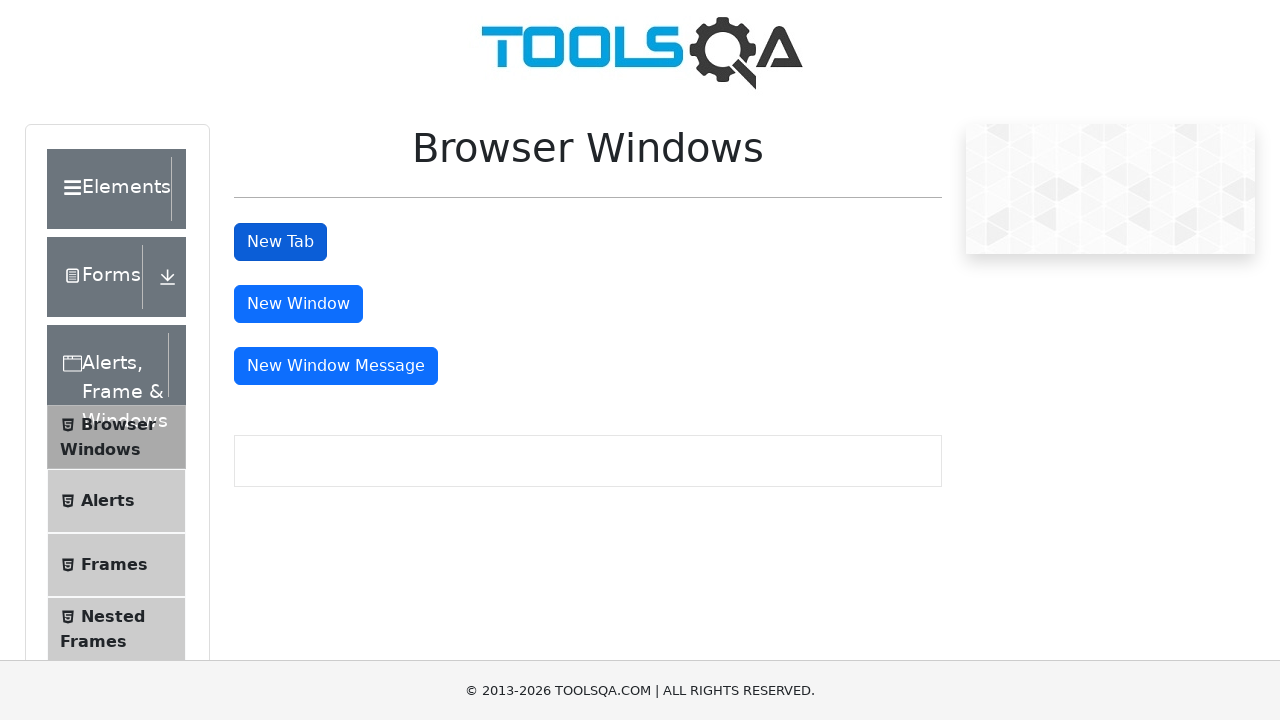